Tests multi-window handling by clicking a link that opens a new window, switching to the new window to read content, then switching back to the parent window to read its content.

Starting URL: https://the-internet.herokuapp.com/windows

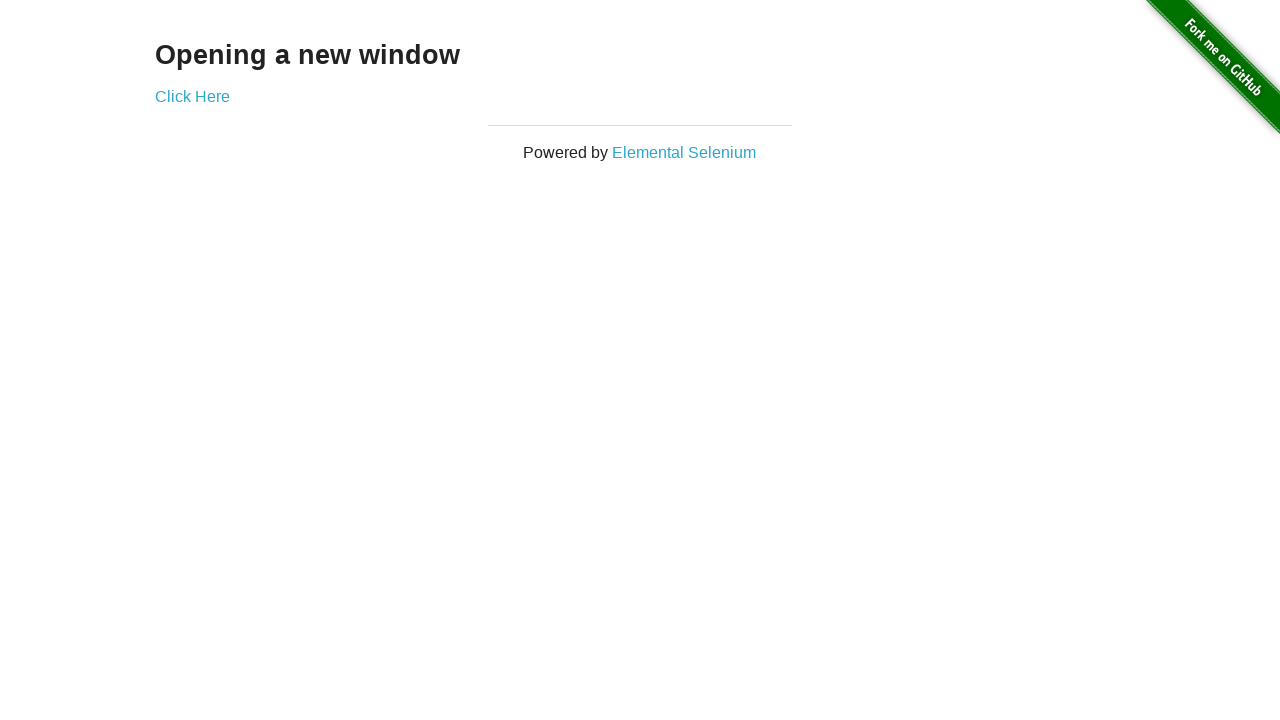

Clicked 'Click Here' link to open new window at (192, 96) on text=Click Here
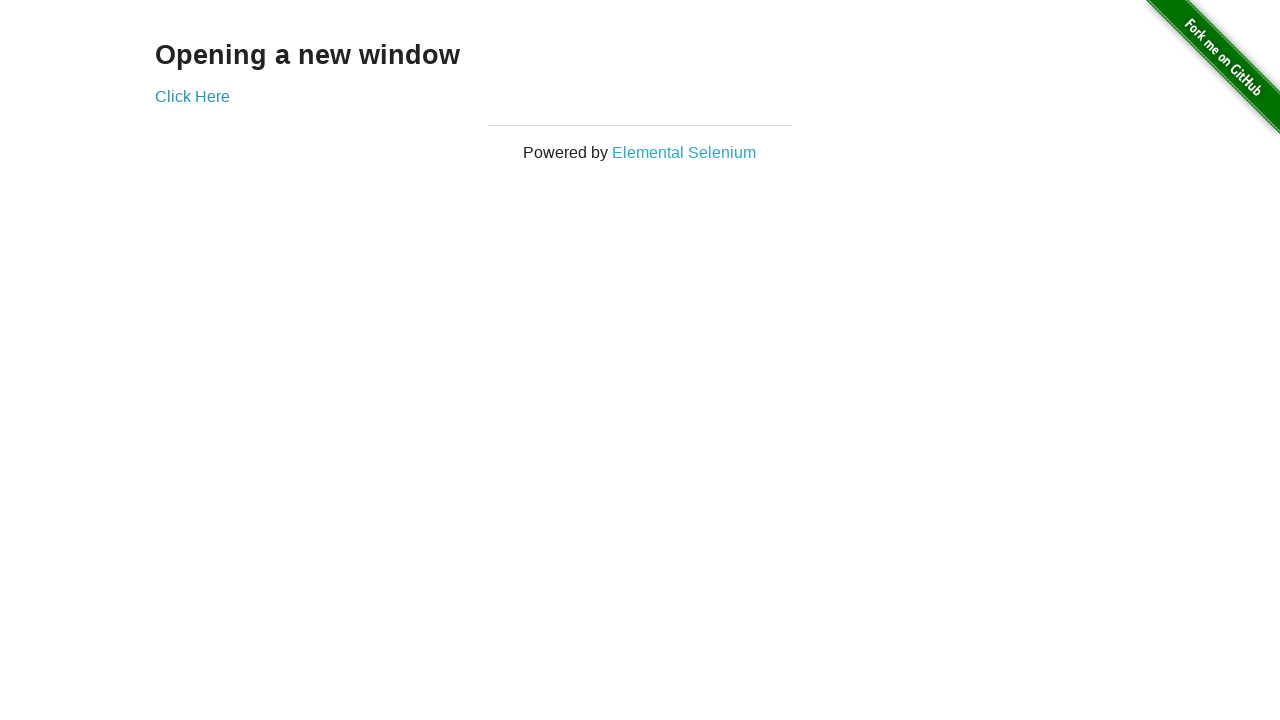

New window opened and obtained reference to child page
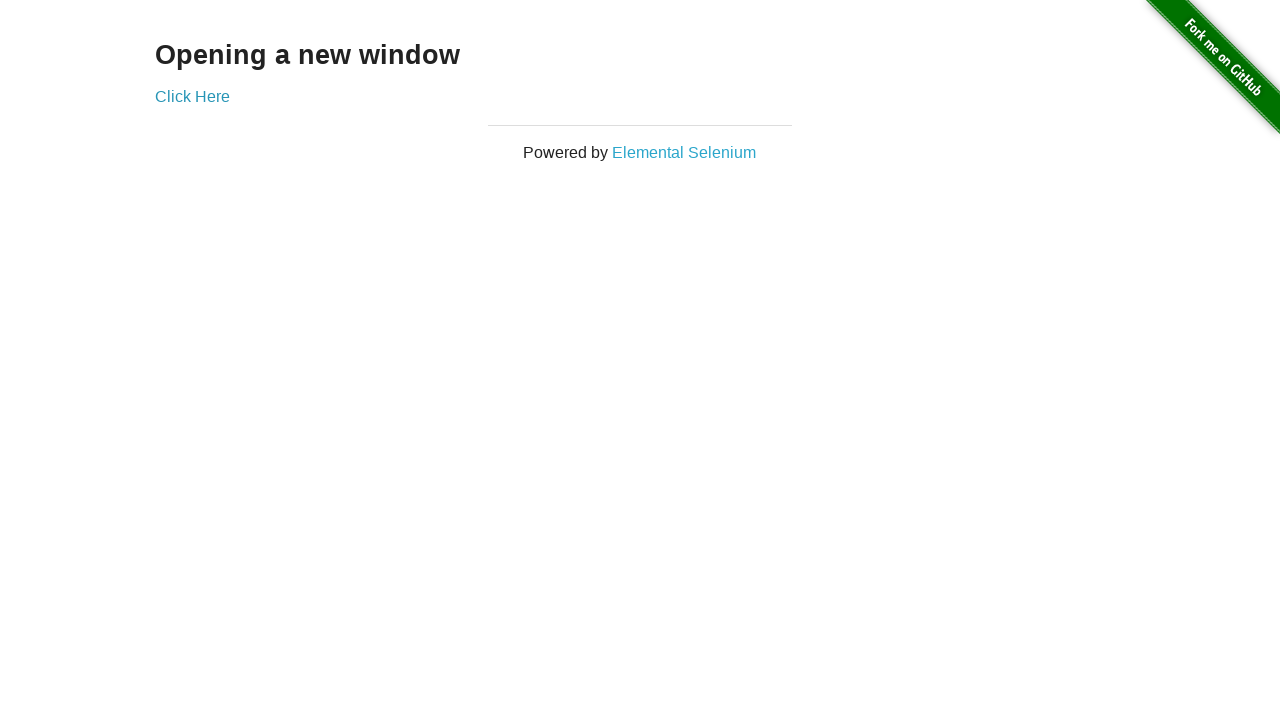

Waited for h3 element to load in child window
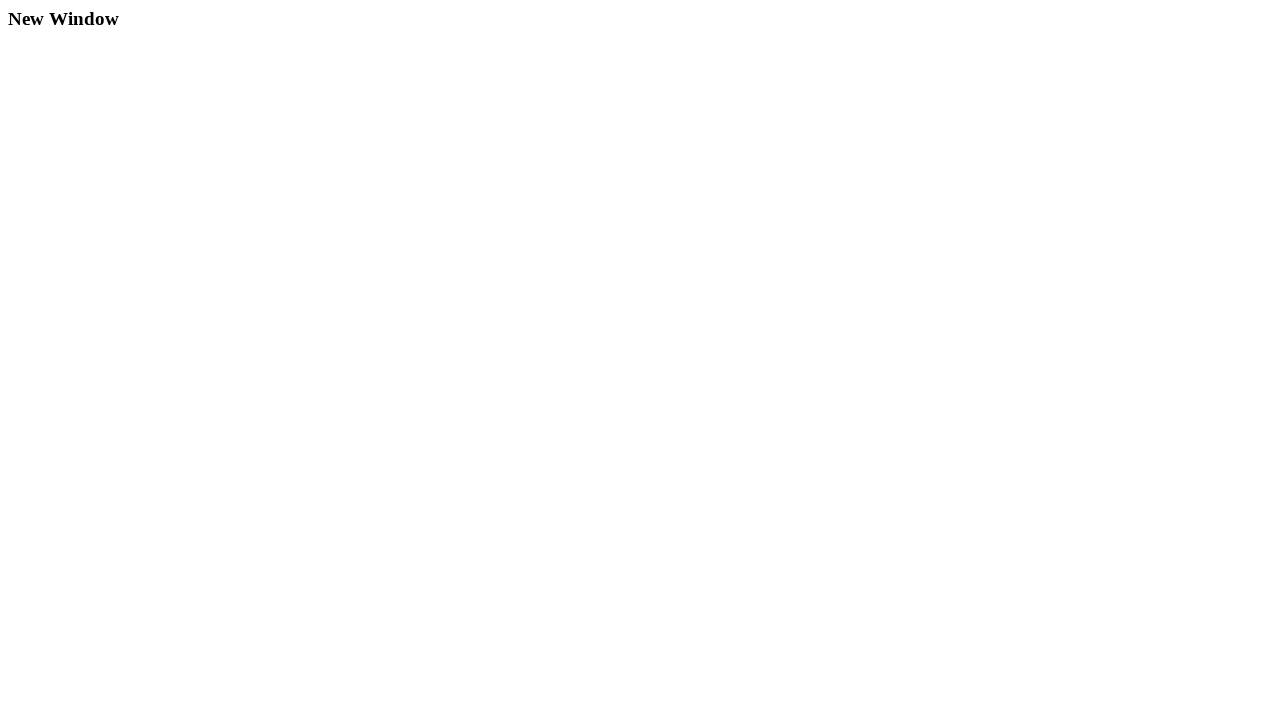

Read child window heading: 'New Window'
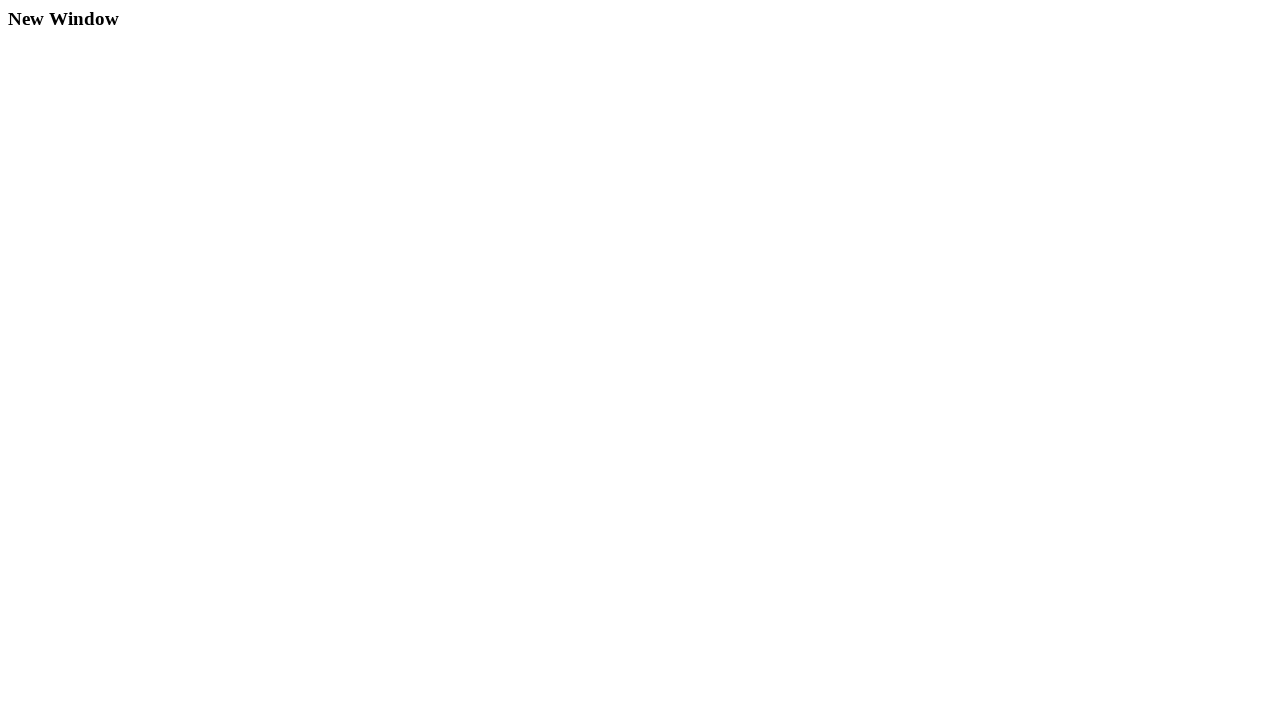

Printed child window heading to console
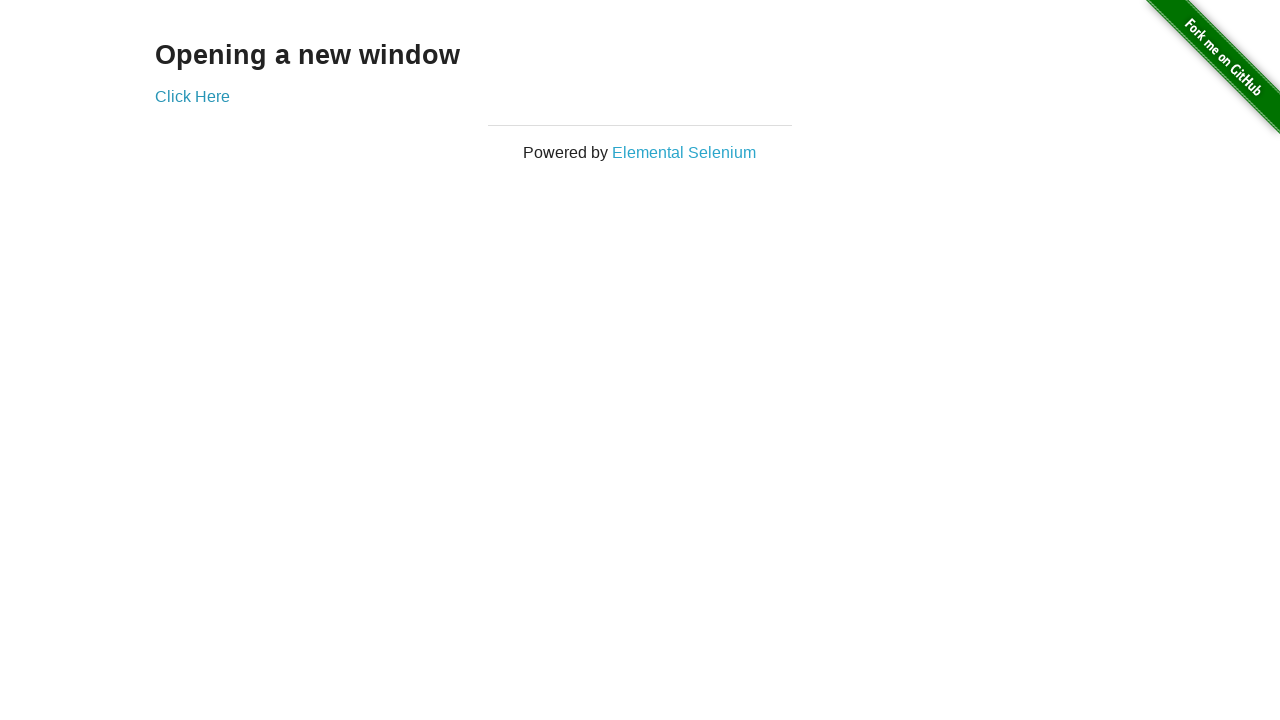

Switched back to parent window
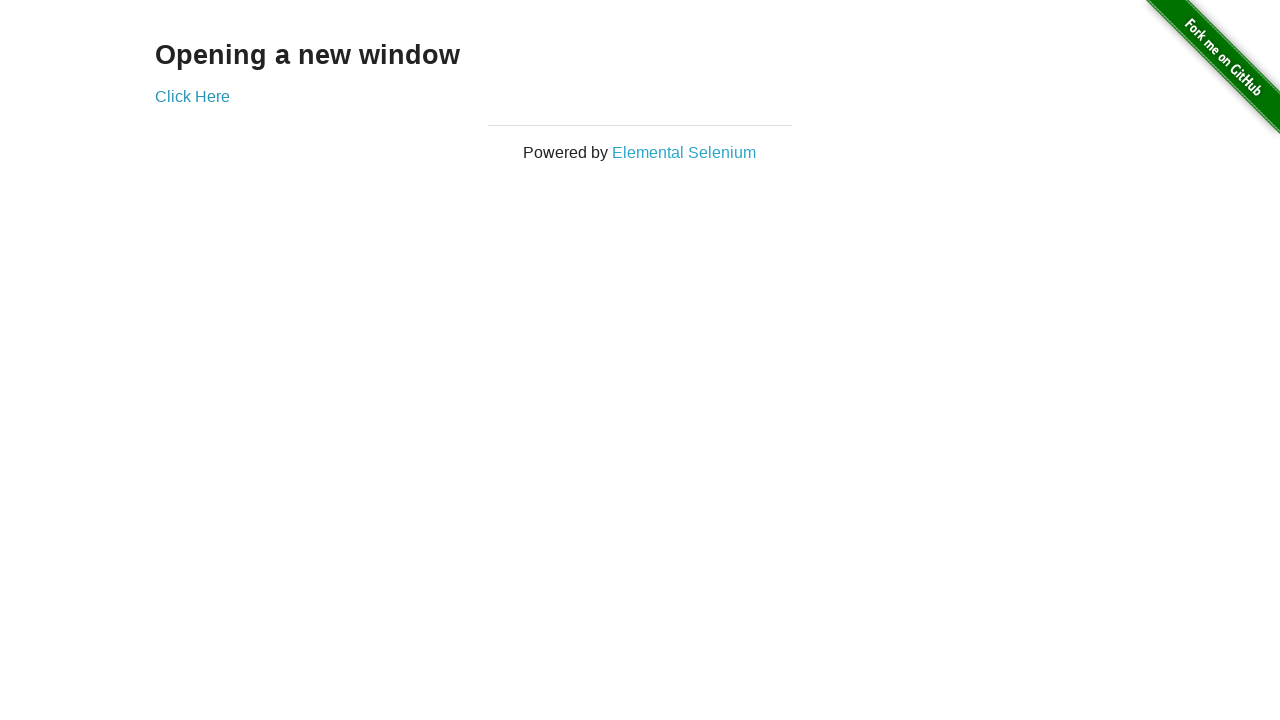

Read parent window heading: 'Opening a new window'
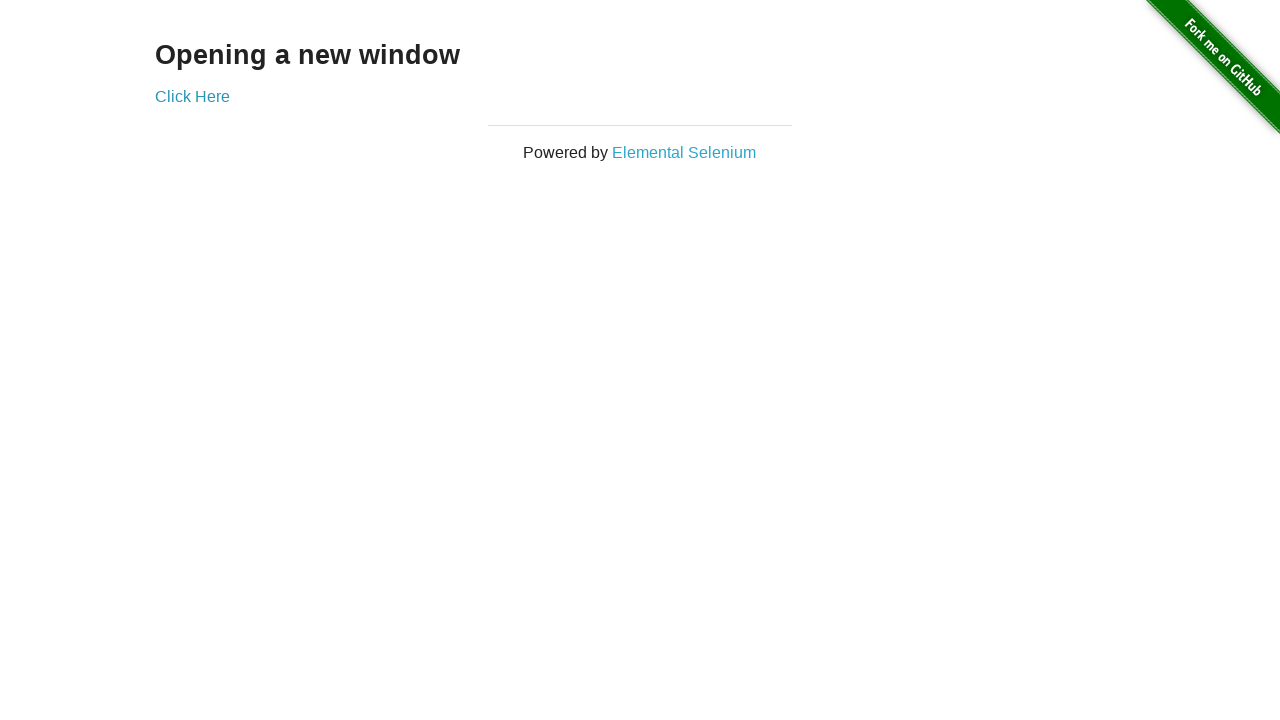

Printed parent window heading to console
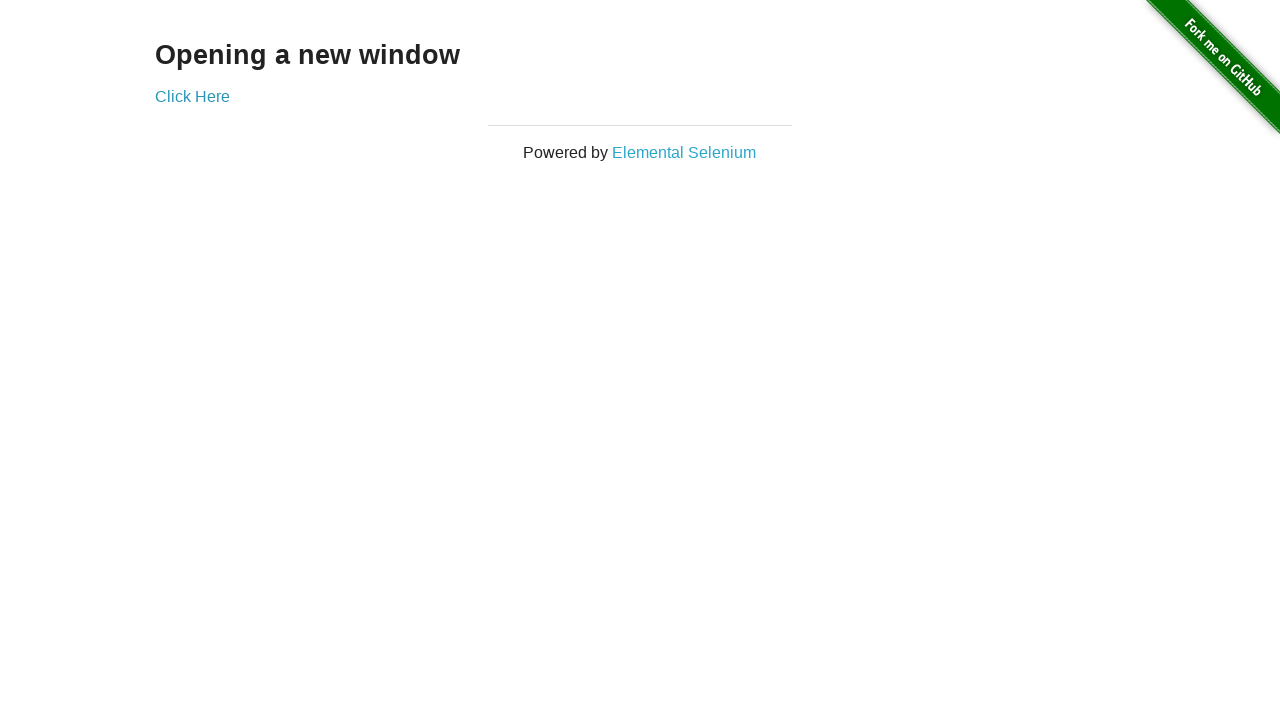

Closed child window
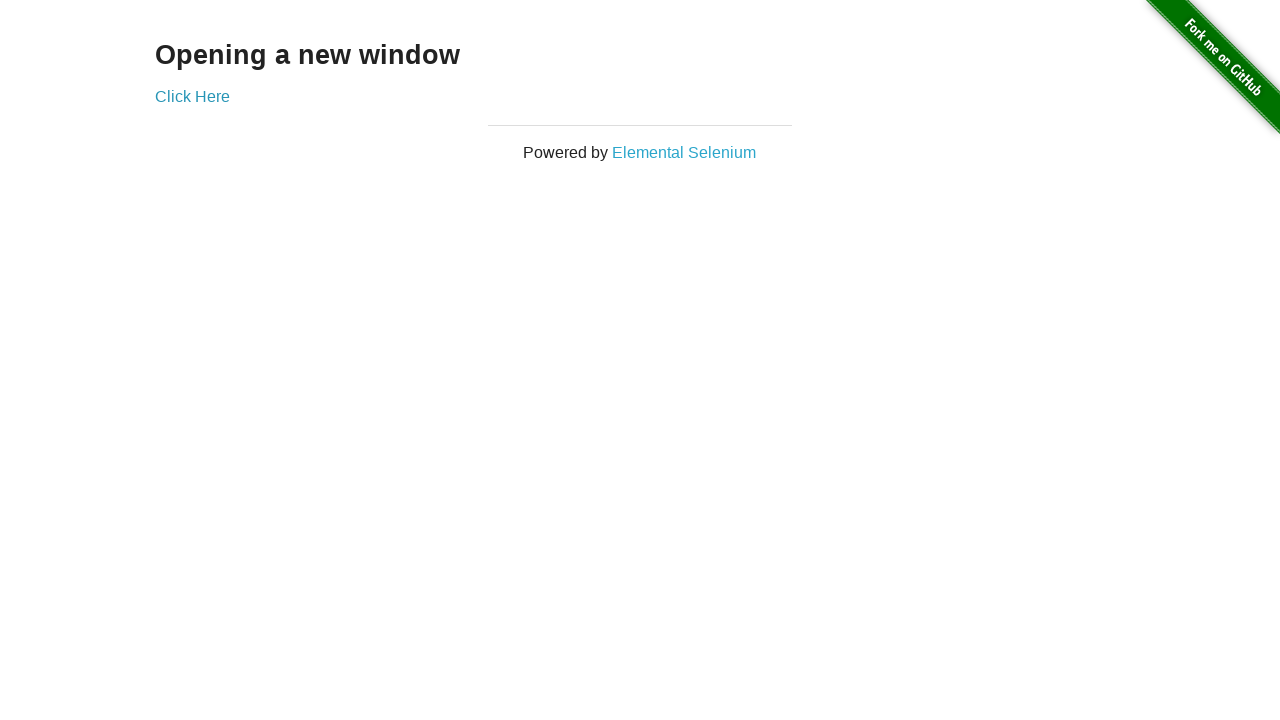

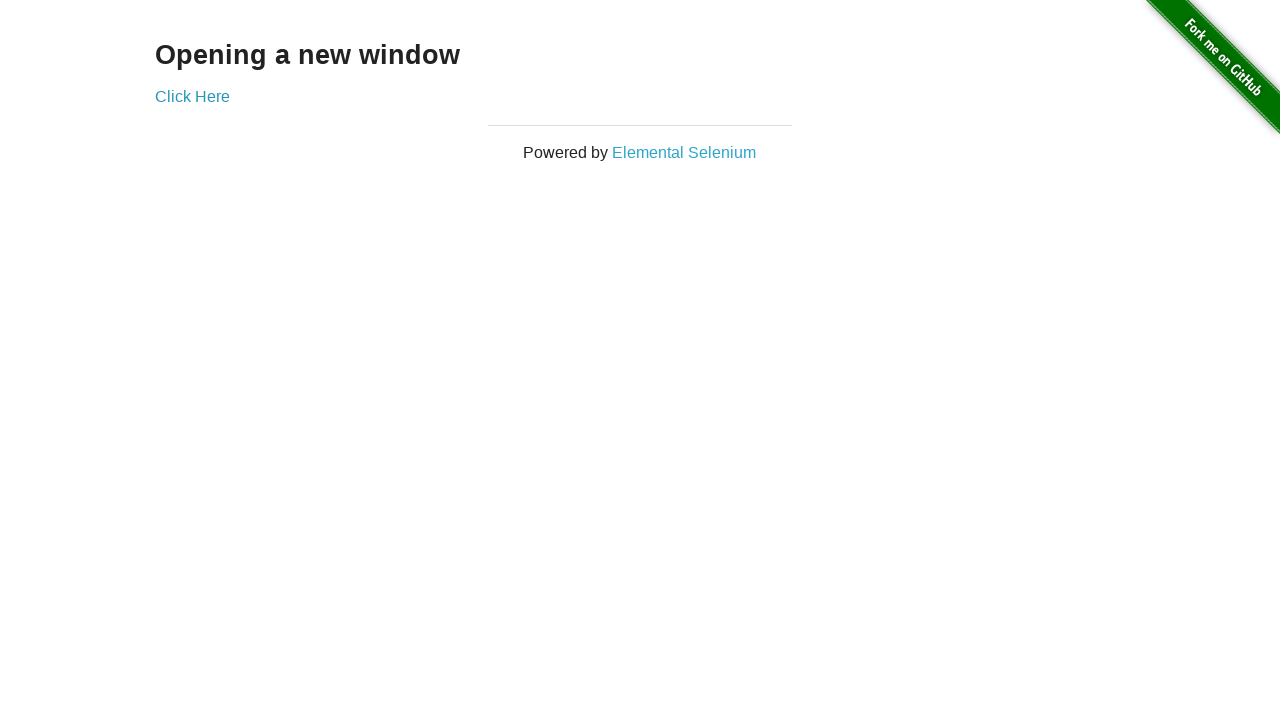